Tests drag and drop functionality on jQuery UI demo page by dragging an element onto a droppable target within an iframe

Starting URL: https://jqueryui.com/droppable/

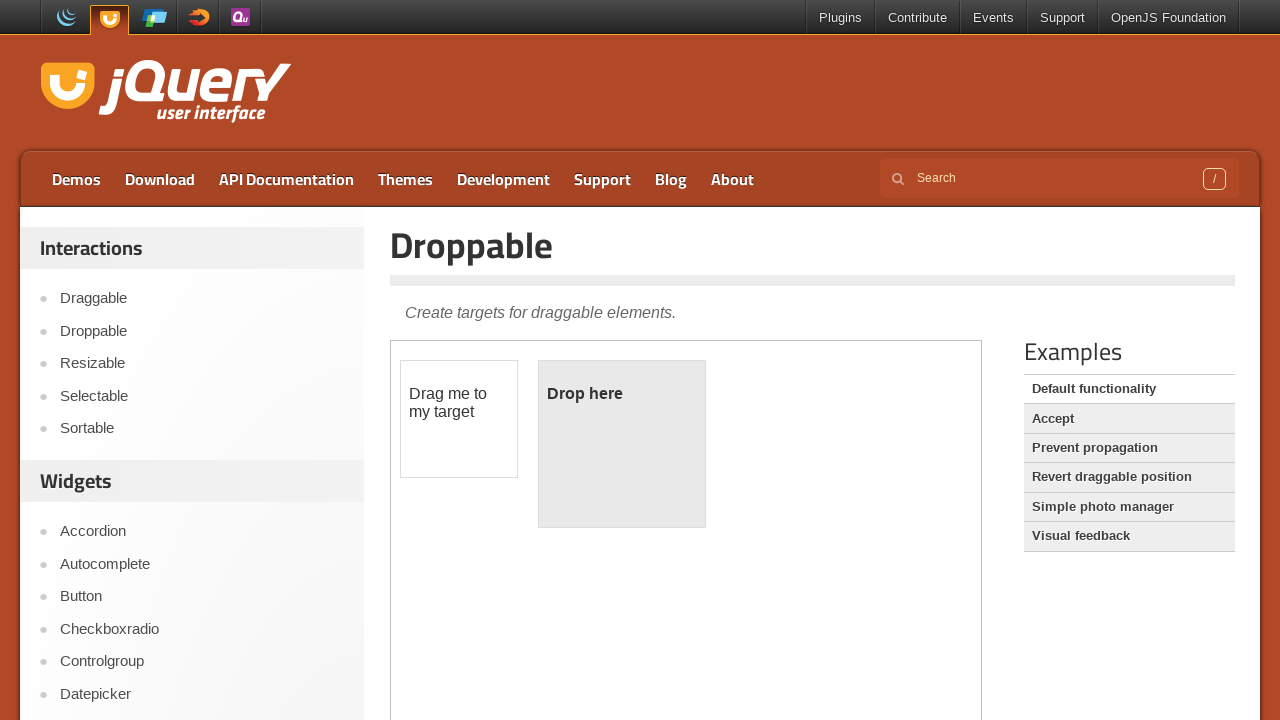

Located iframe containing drag and drop demo
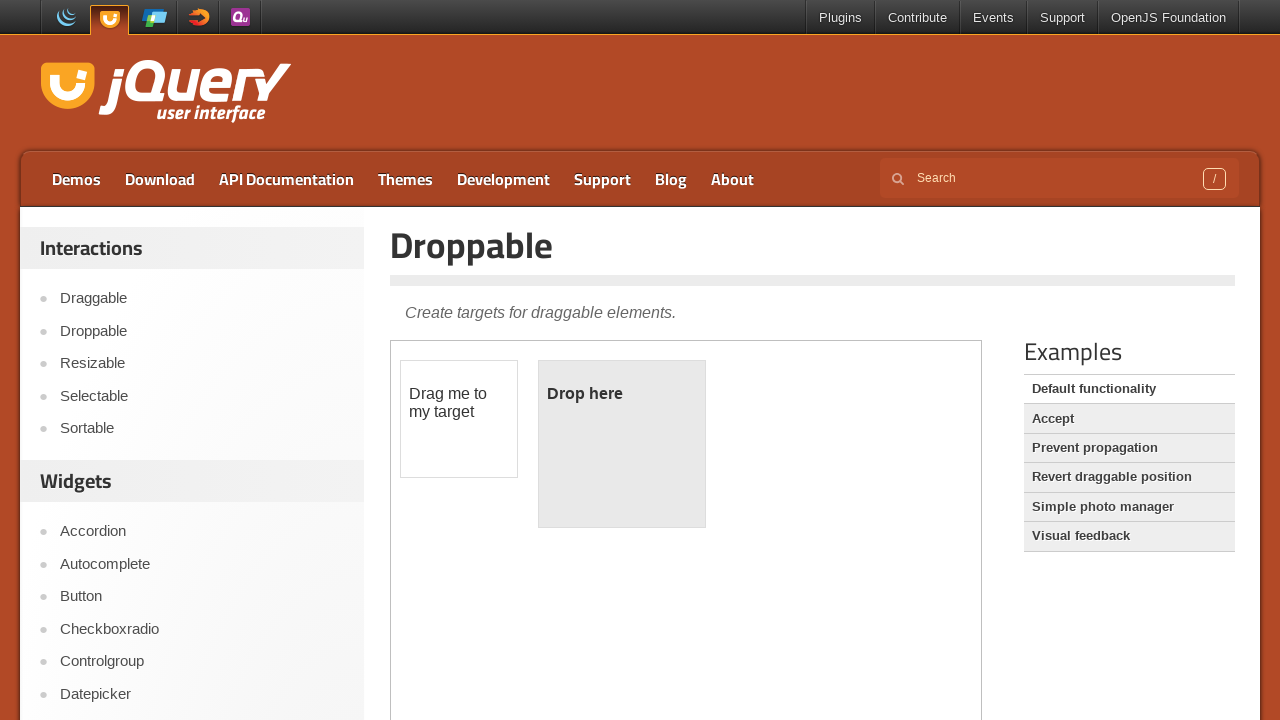

Located draggable element within iframe
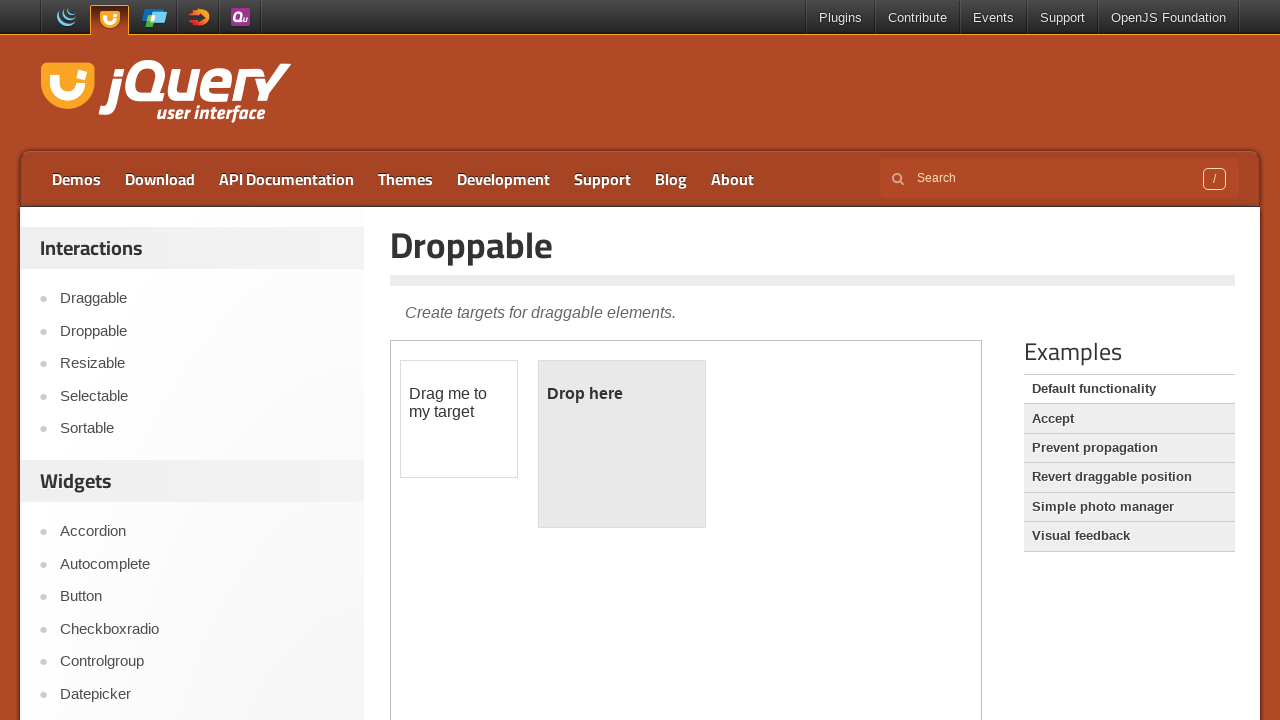

Located droppable target element within iframe
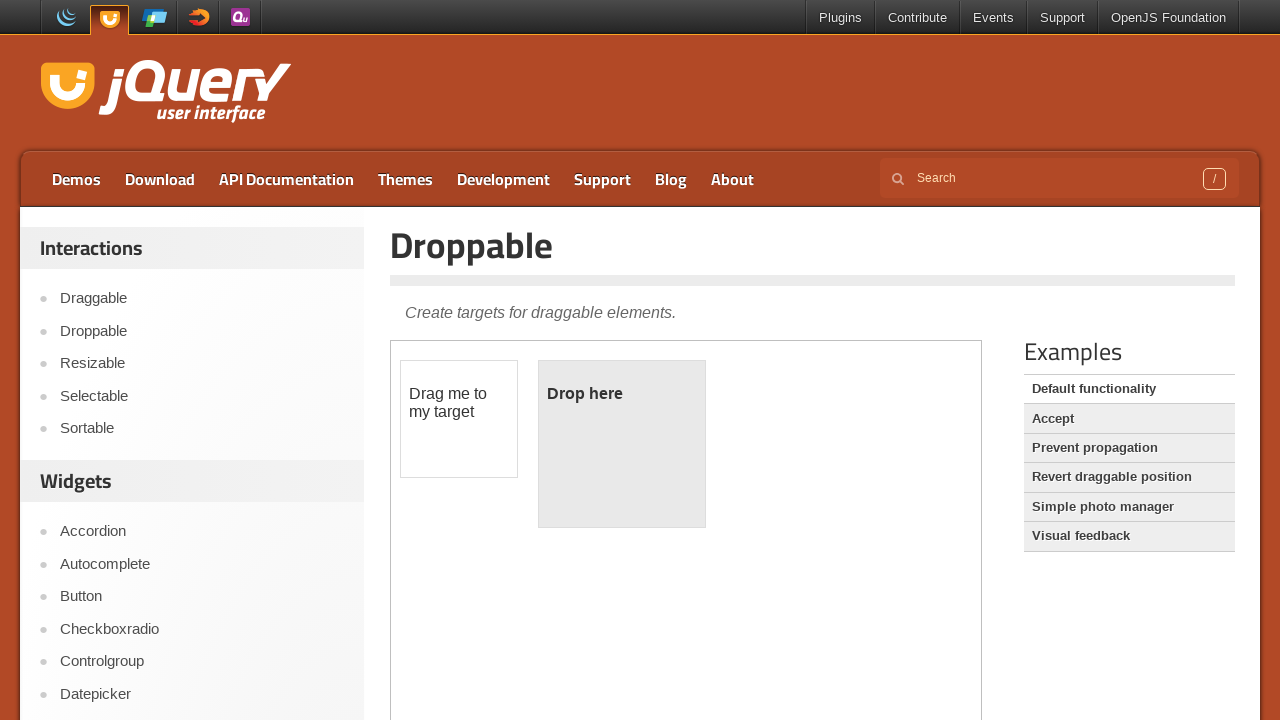

Dragged element onto droppable target at (622, 444)
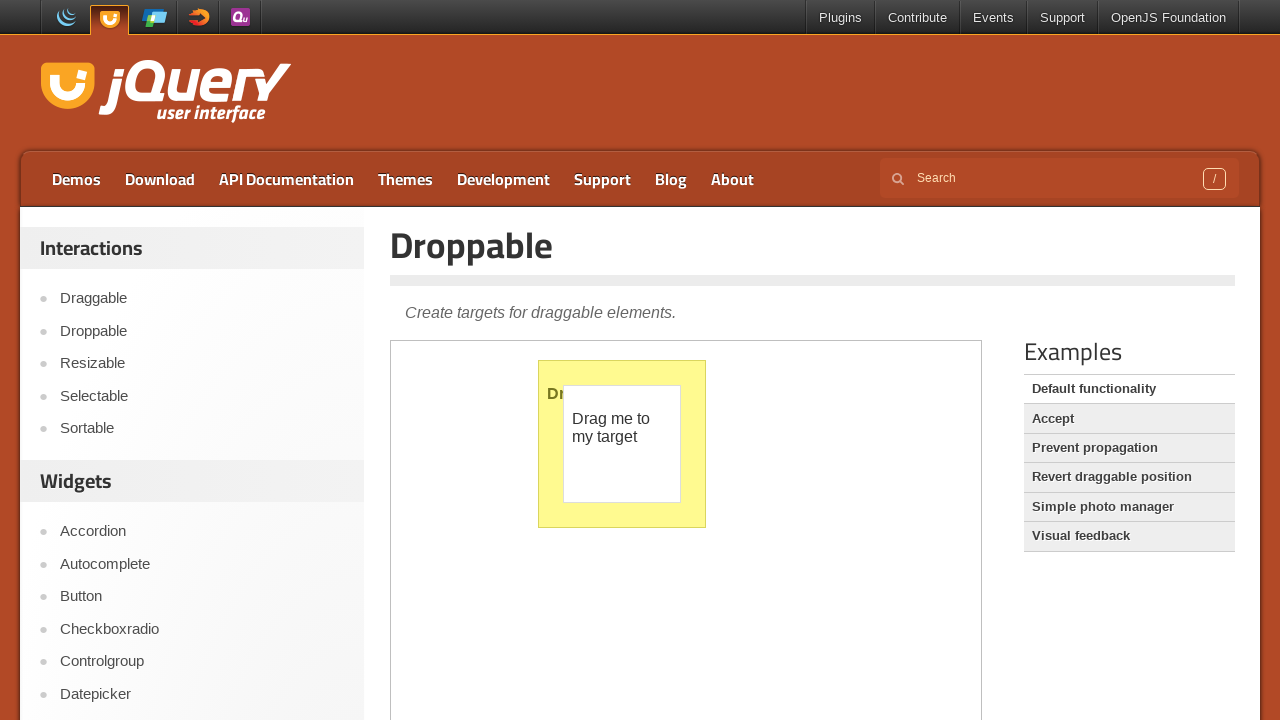

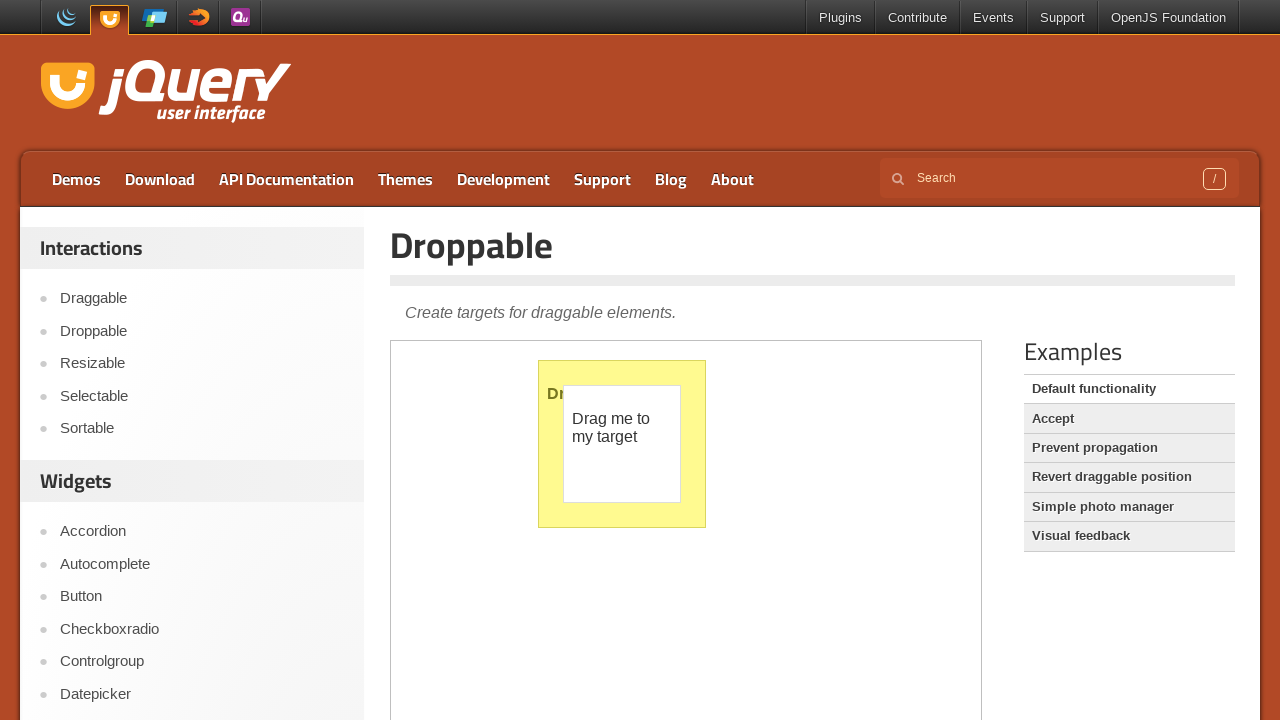